Tests registration form validation by entering username and password but no password confirmation

Starting URL: https://dsportalapp.herokuapp.com/register

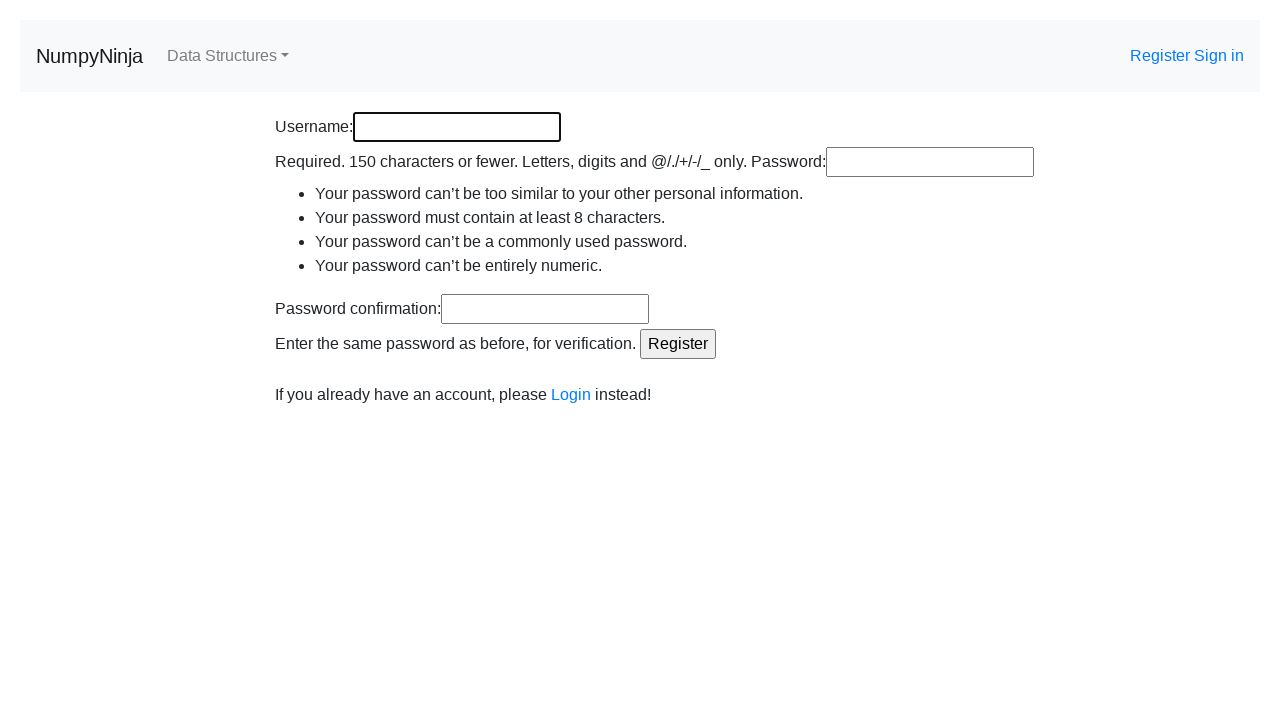

Cleared username field on #id_username
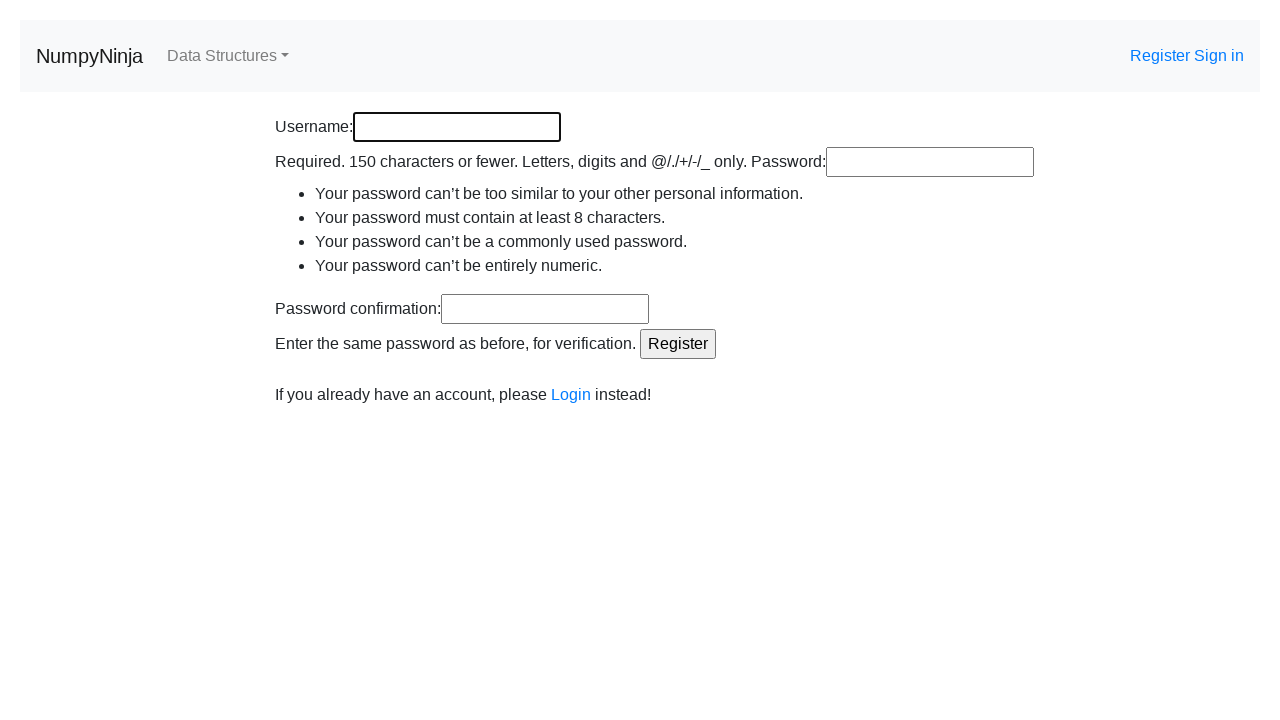

Entered username 'manasa' in username field on #id_username
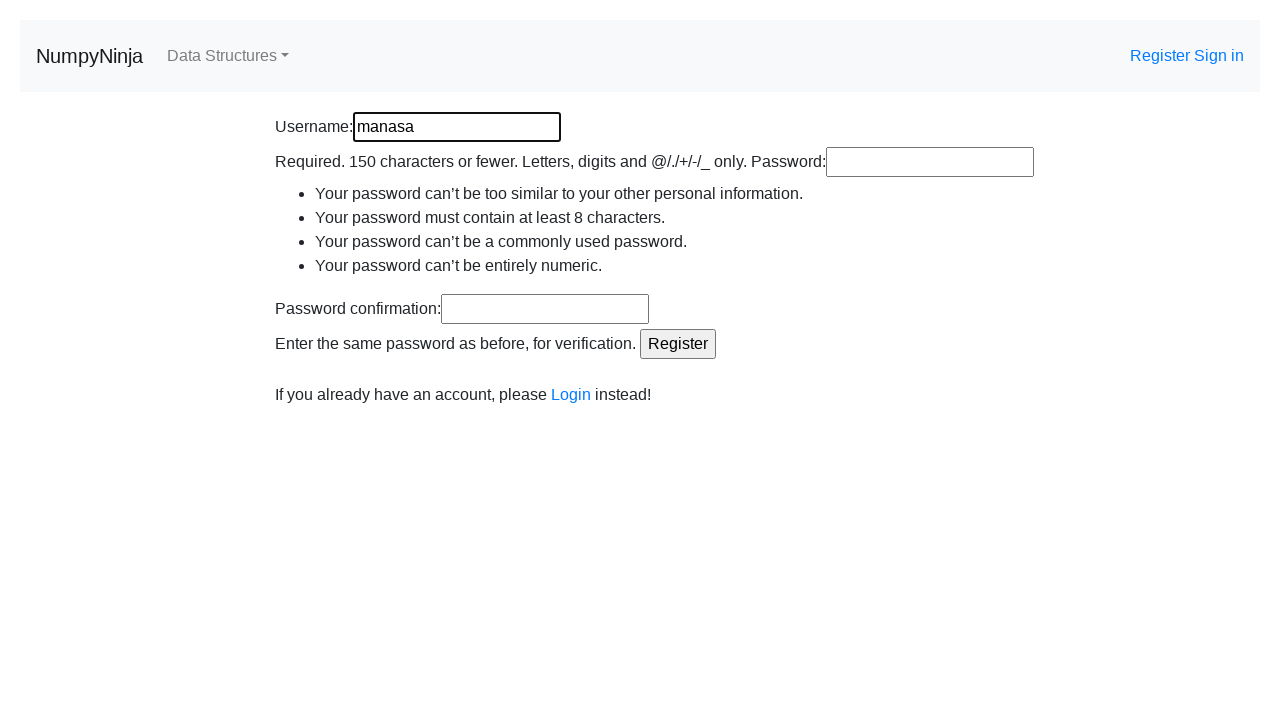

Entered password 'Sahasra@123' in password field on #id_password1
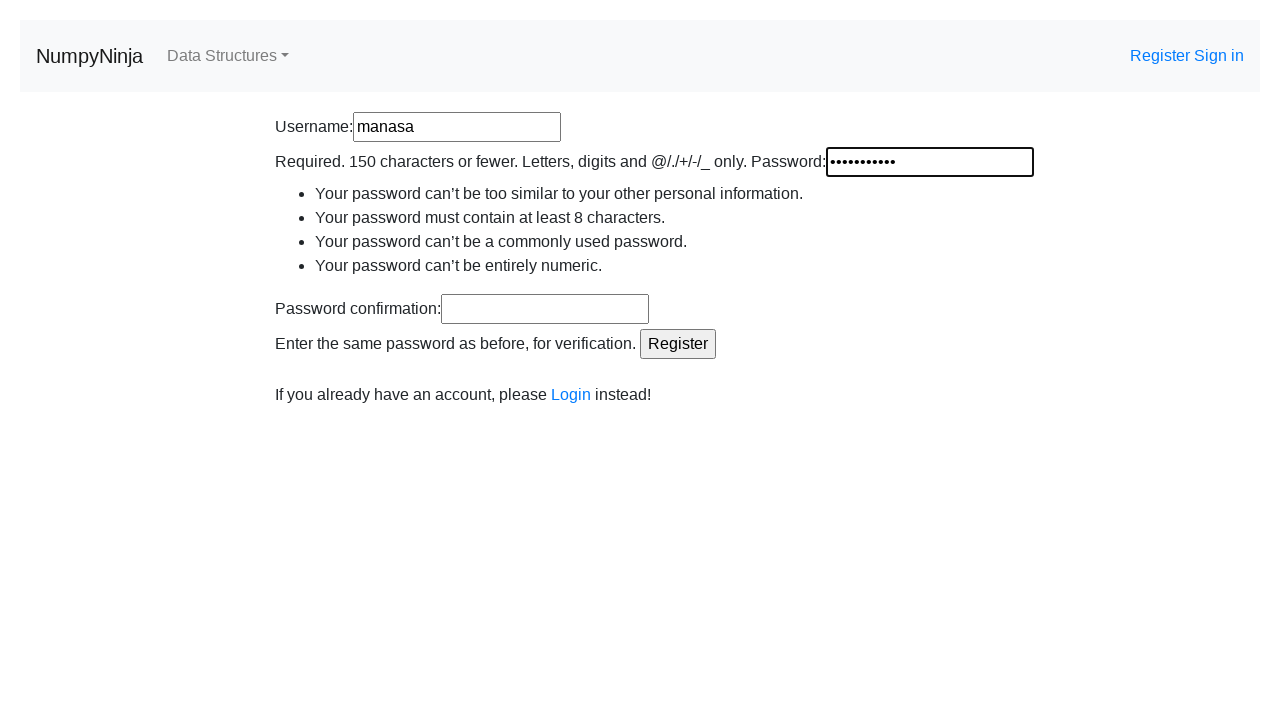

Clicked register button without entering password confirmation at (678, 344) on xpath=/html/body/div[2]/div/div[2]/form/input[5]
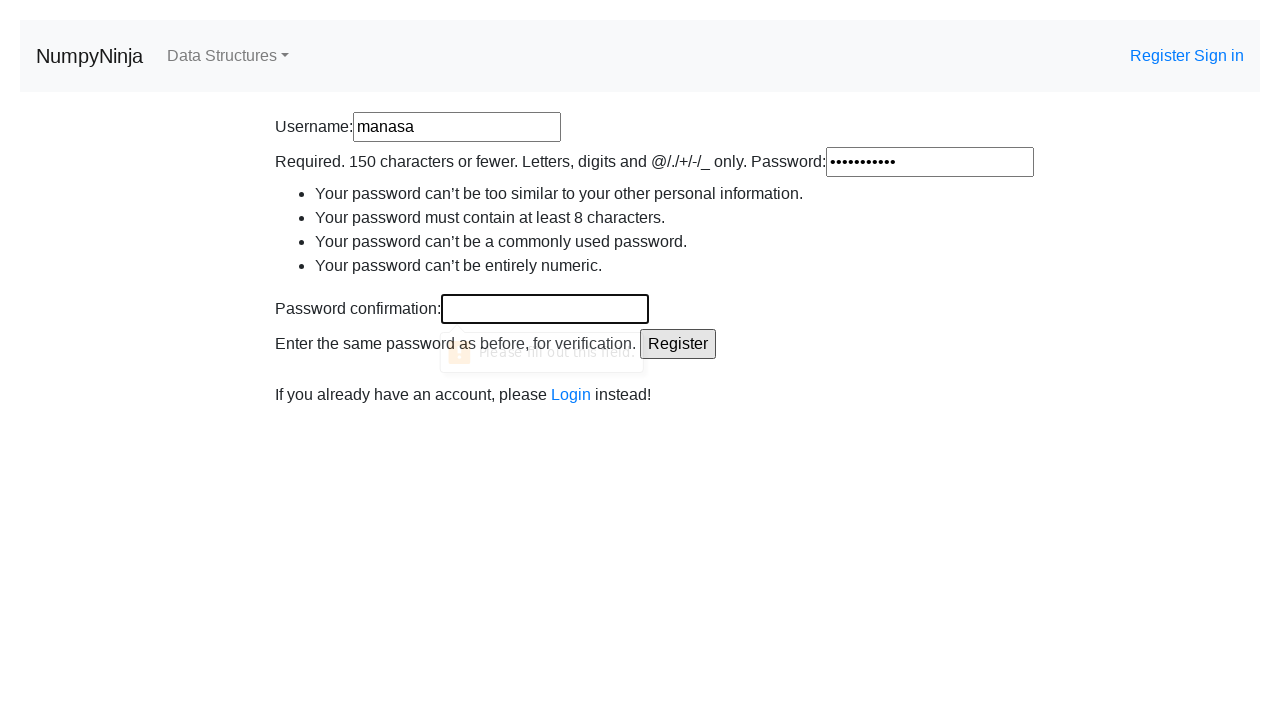

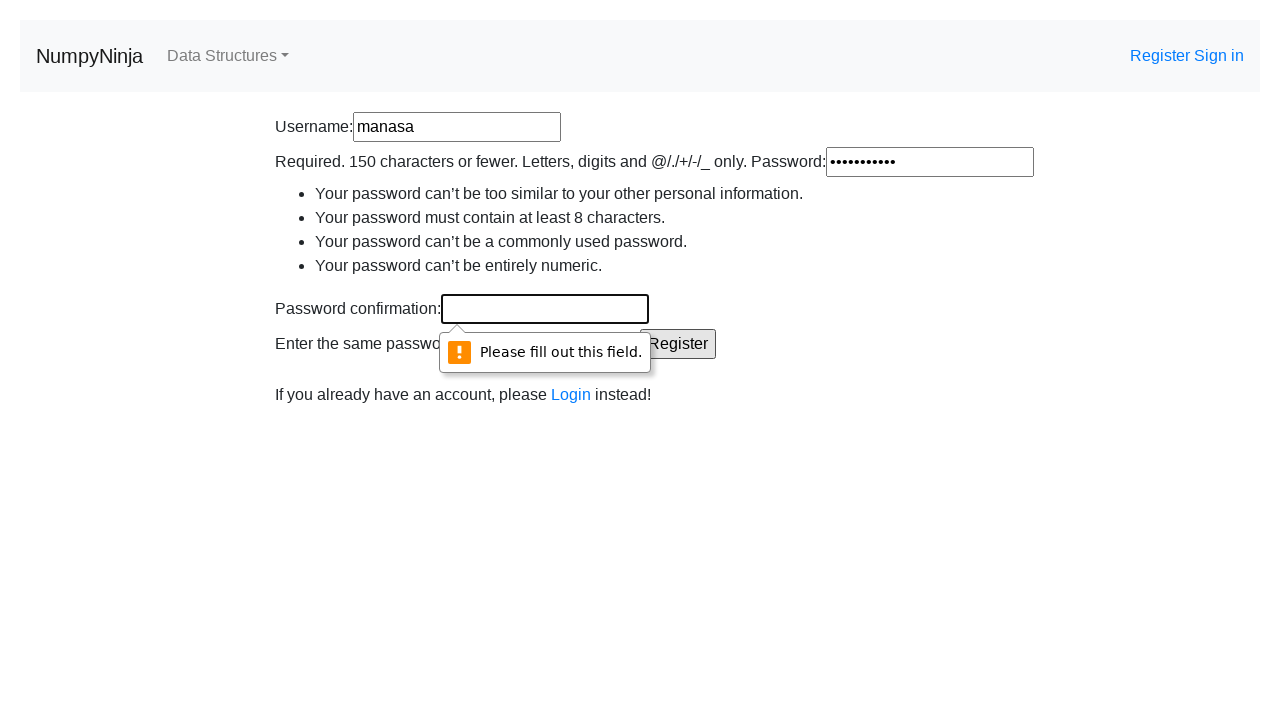